Tests drag and drop functionality on jQuery UI demo page by dragging an element from source to target location

Starting URL: https://jqueryui.com/droppable/

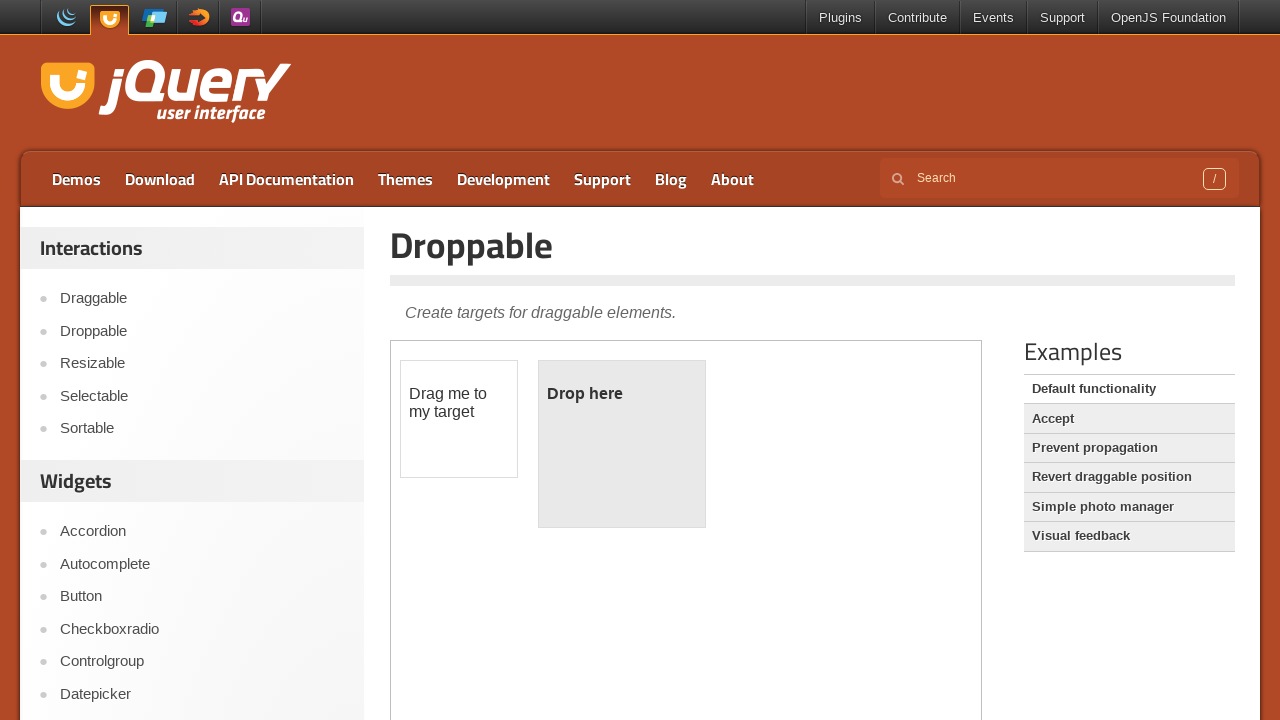

Located iframe containing drag and drop demo
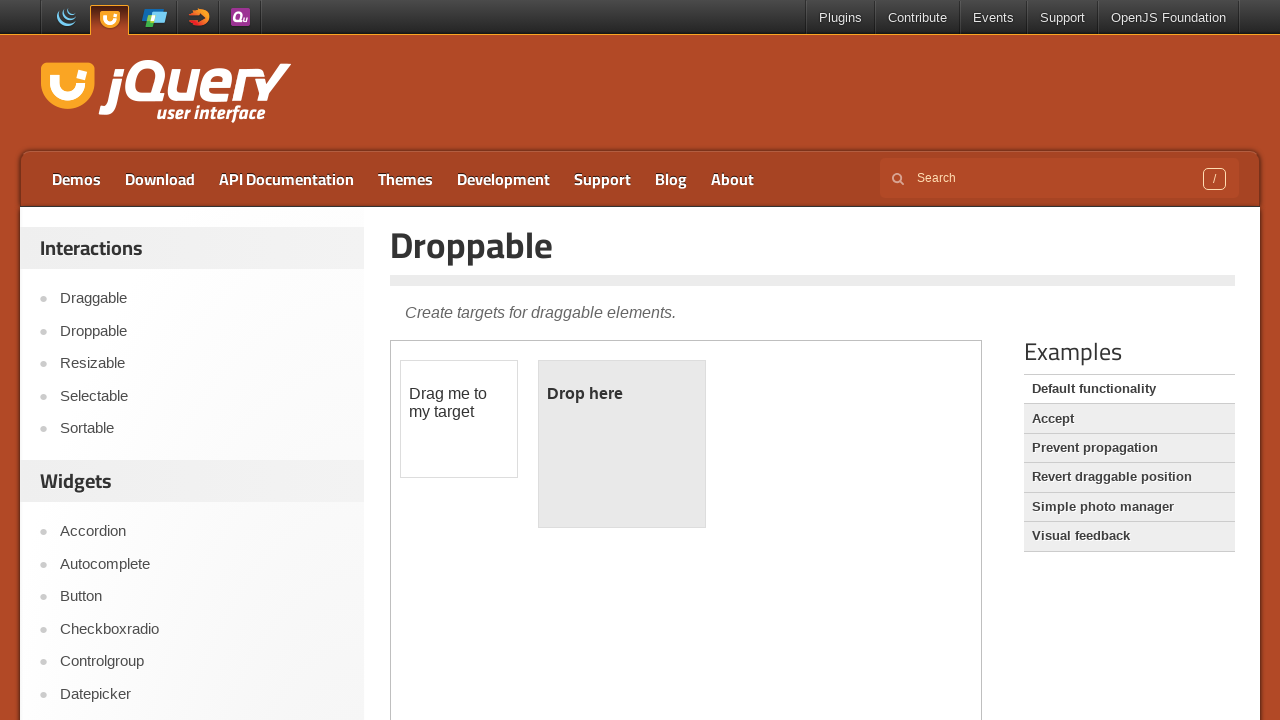

Located draggable element with id 'draggable'
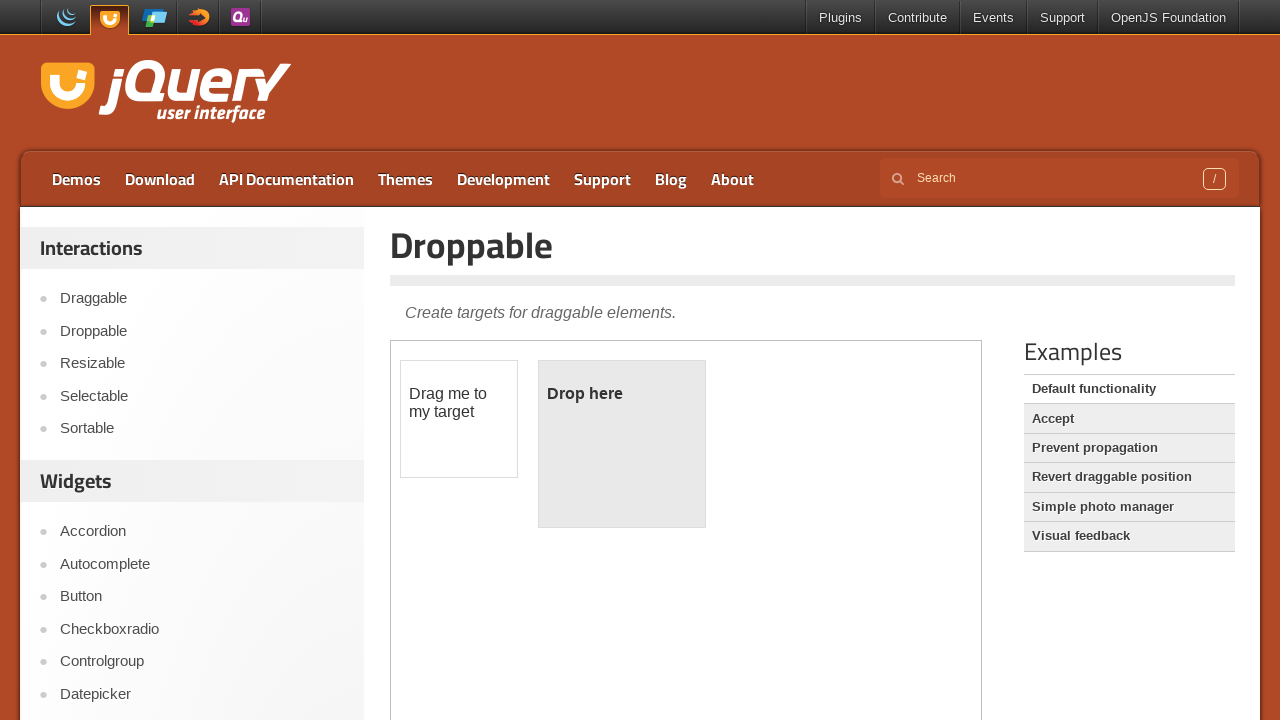

Located droppable target element with id 'droppable'
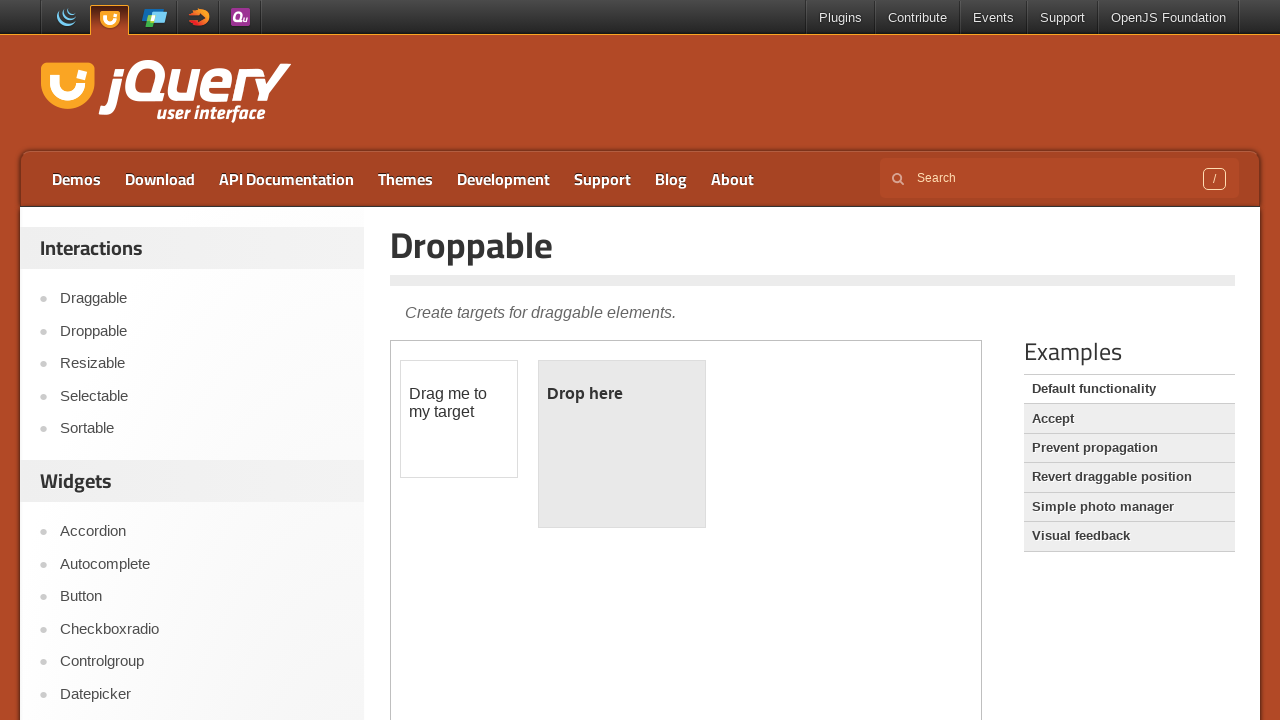

Dragged element from source to target location at (622, 444)
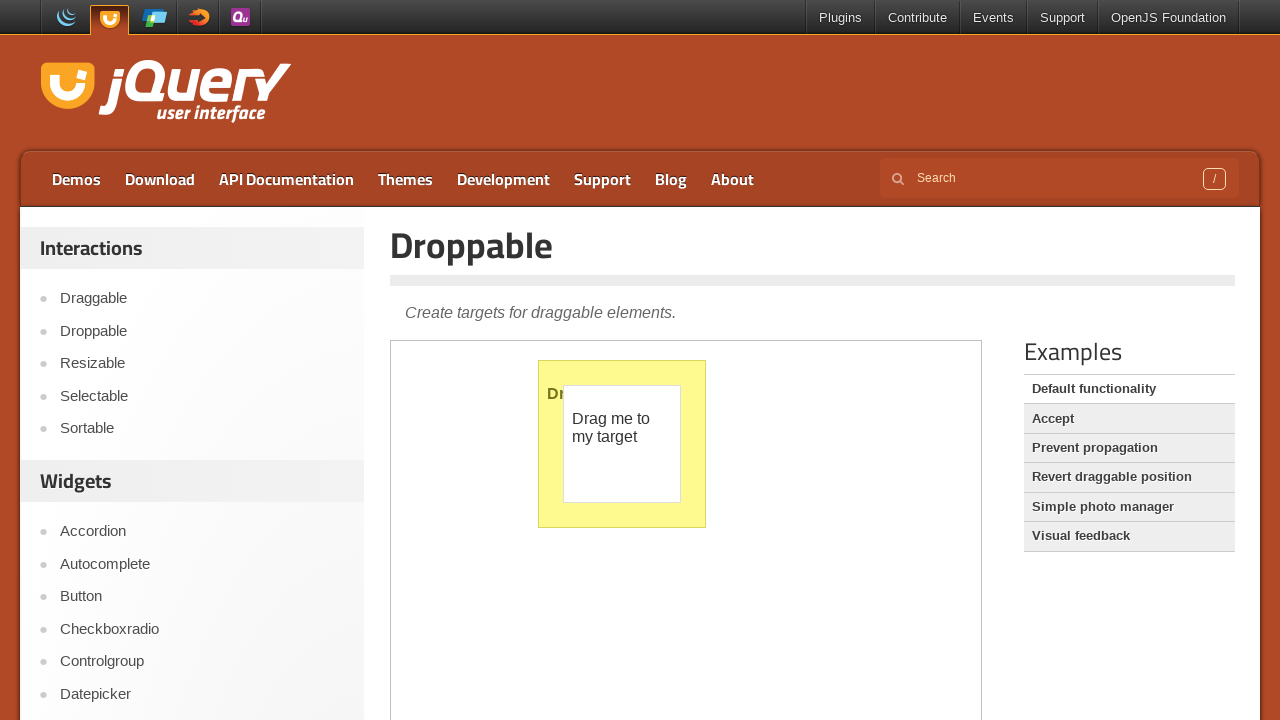

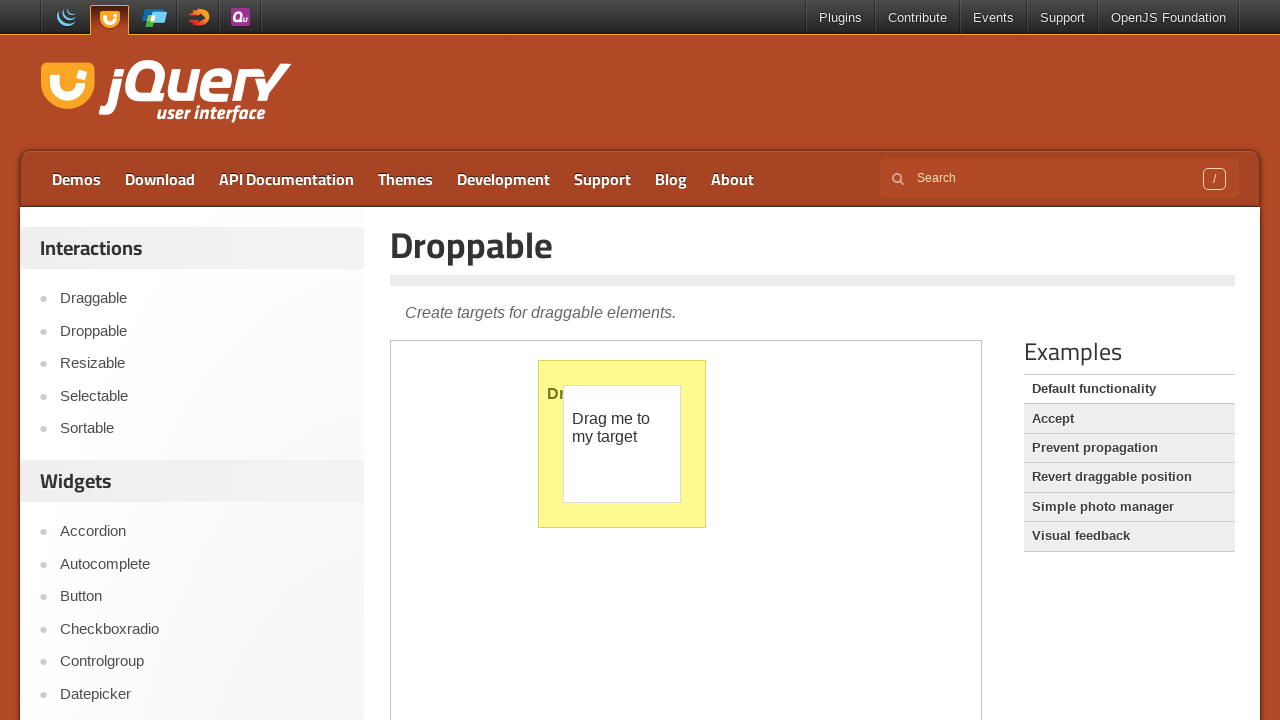